Navigates through Mars hemisphere pages by clicking on each hemisphere link and then navigating back

Starting URL: https://data-class-mars-hemispheres.s3.amazonaws.com/Mars_Hemispheres/index.html

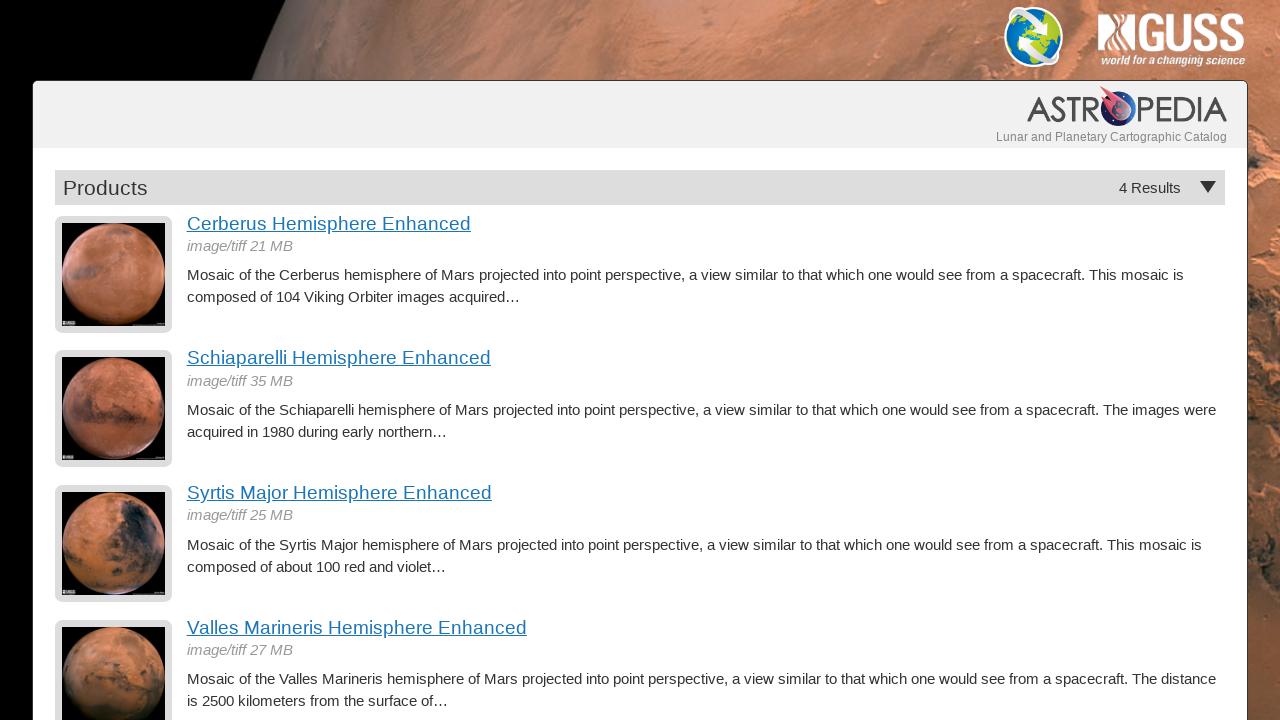

Clicked on hemisphere link 1 at (706, 224) on a.product-item h3 >> nth=0
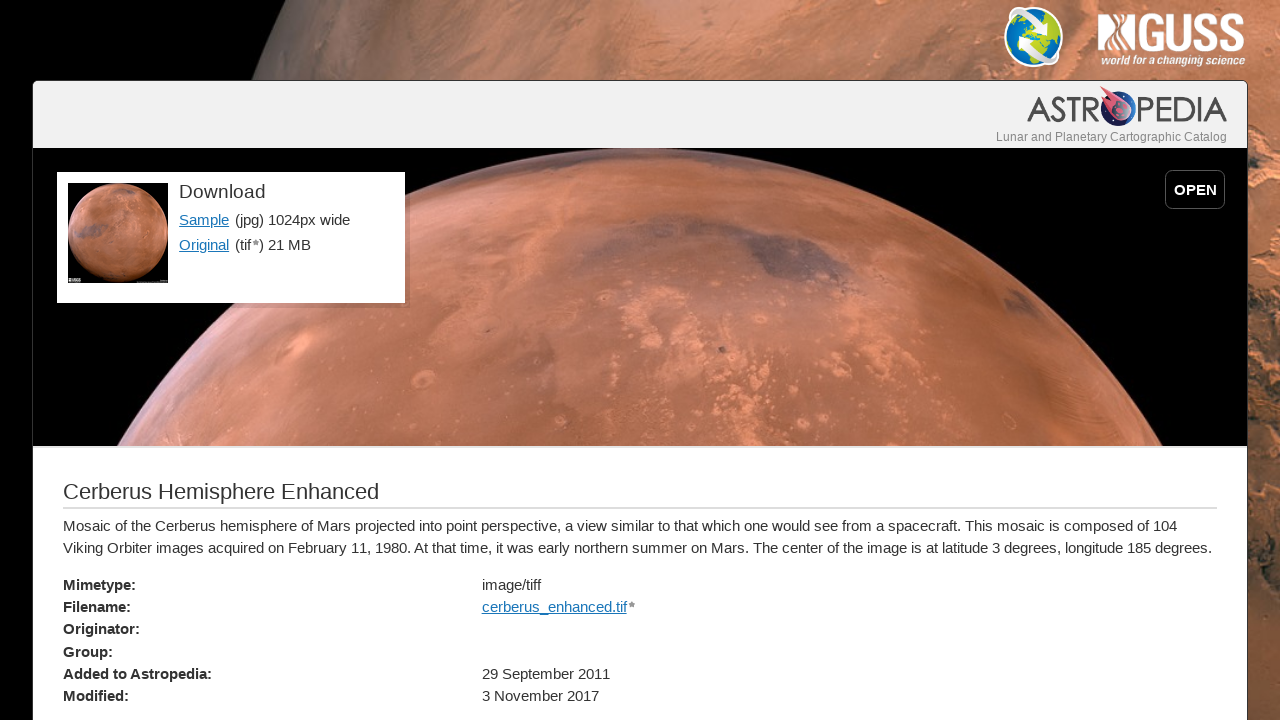

Hemisphere detail page loaded for hemisphere 1
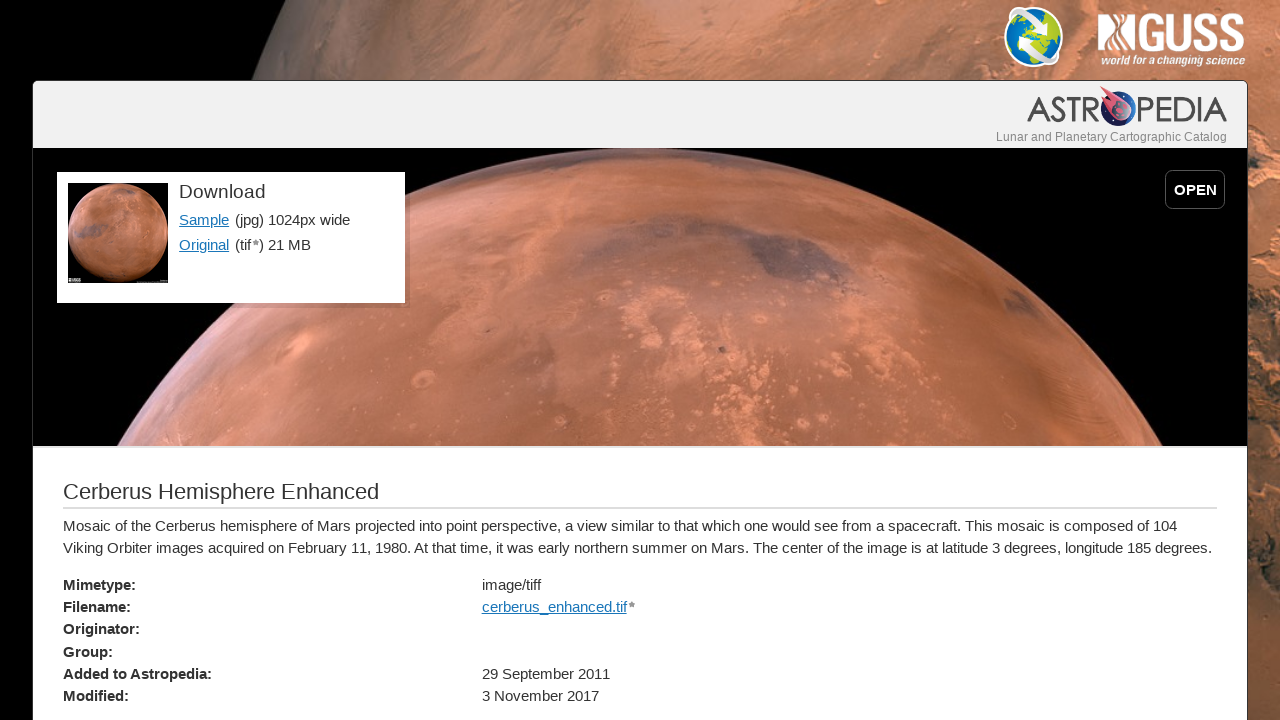

Navigated back to main hemisphere page from hemisphere 1
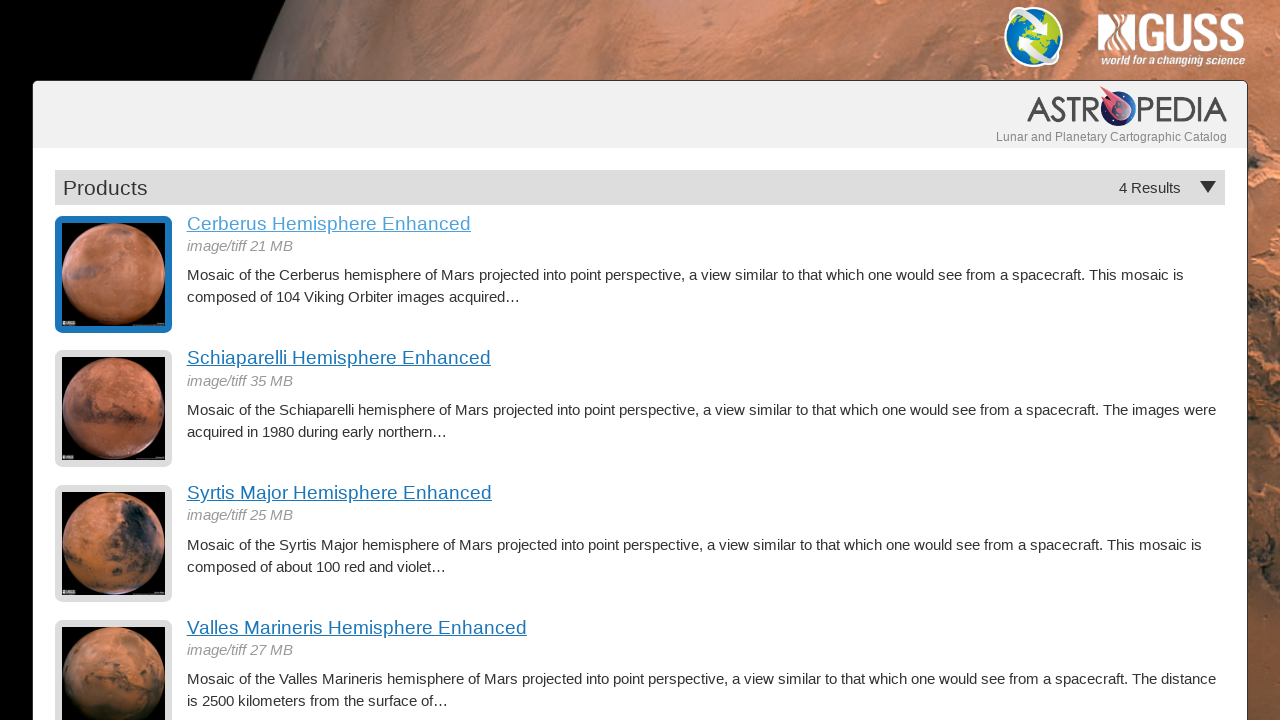

Hemisphere links available again after returning from hemisphere 1
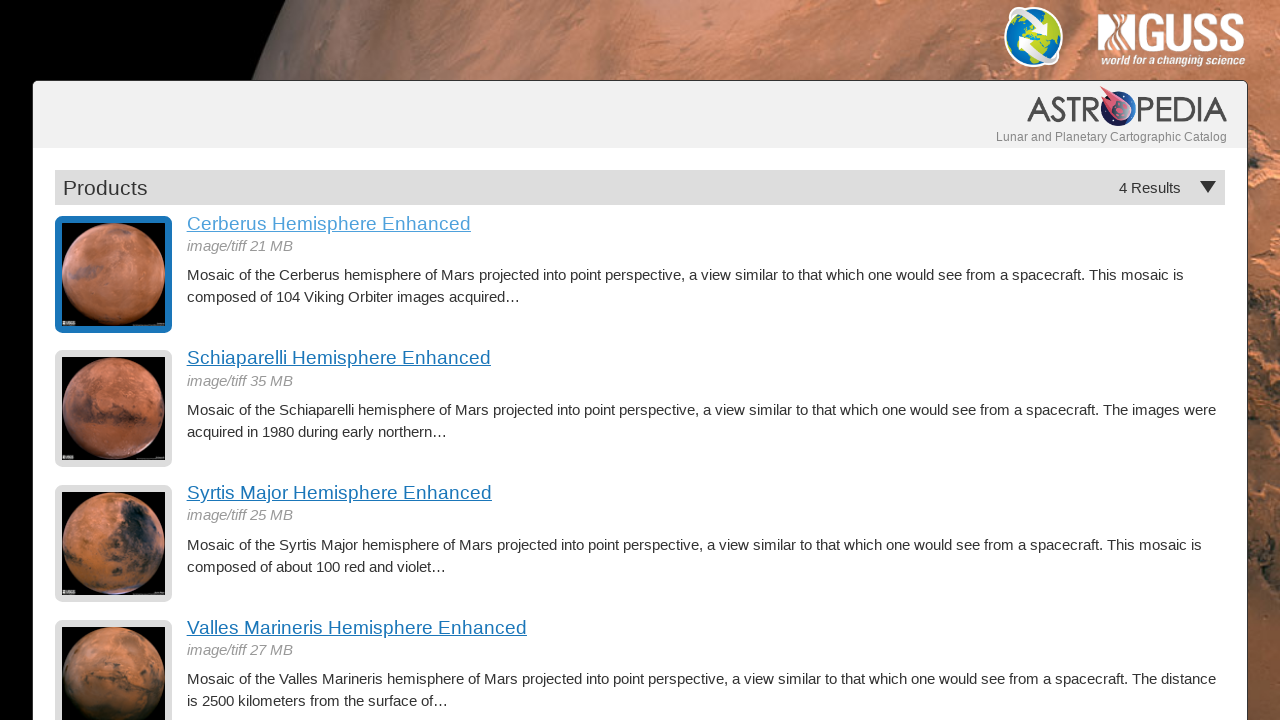

Clicked on hemisphere link 2 at (706, 358) on a.product-item h3 >> nth=1
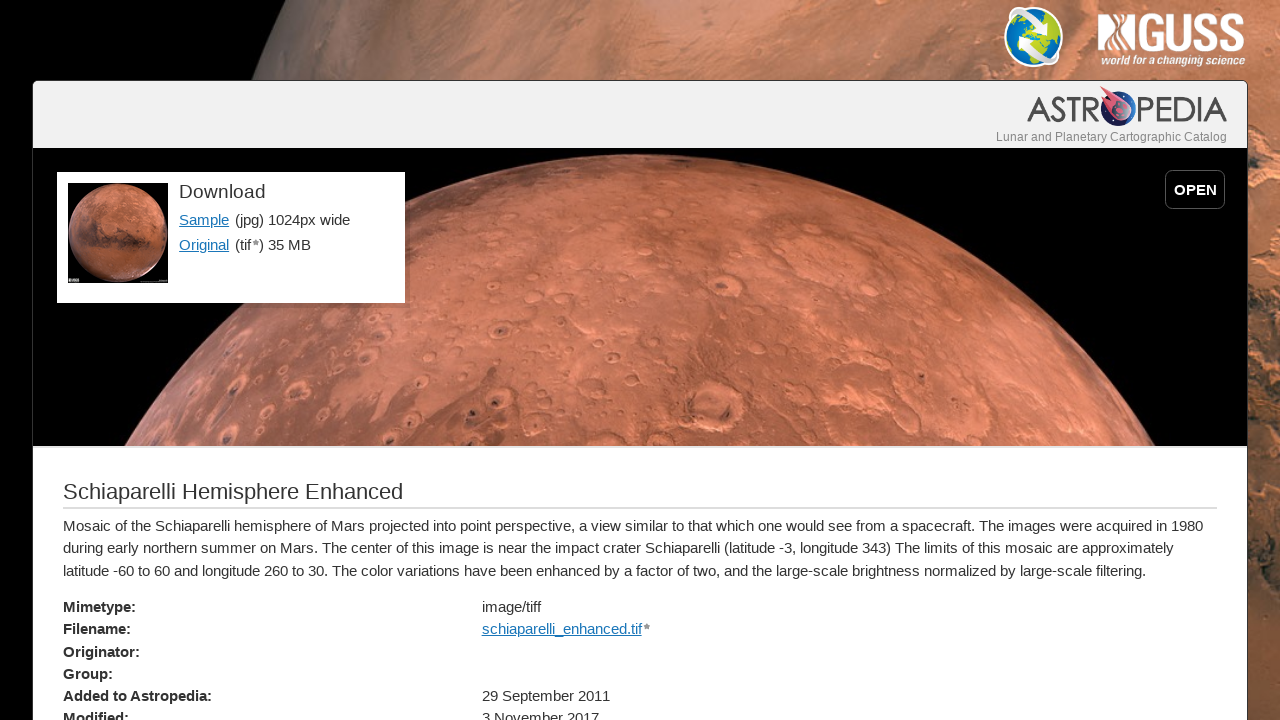

Hemisphere detail page loaded for hemisphere 2
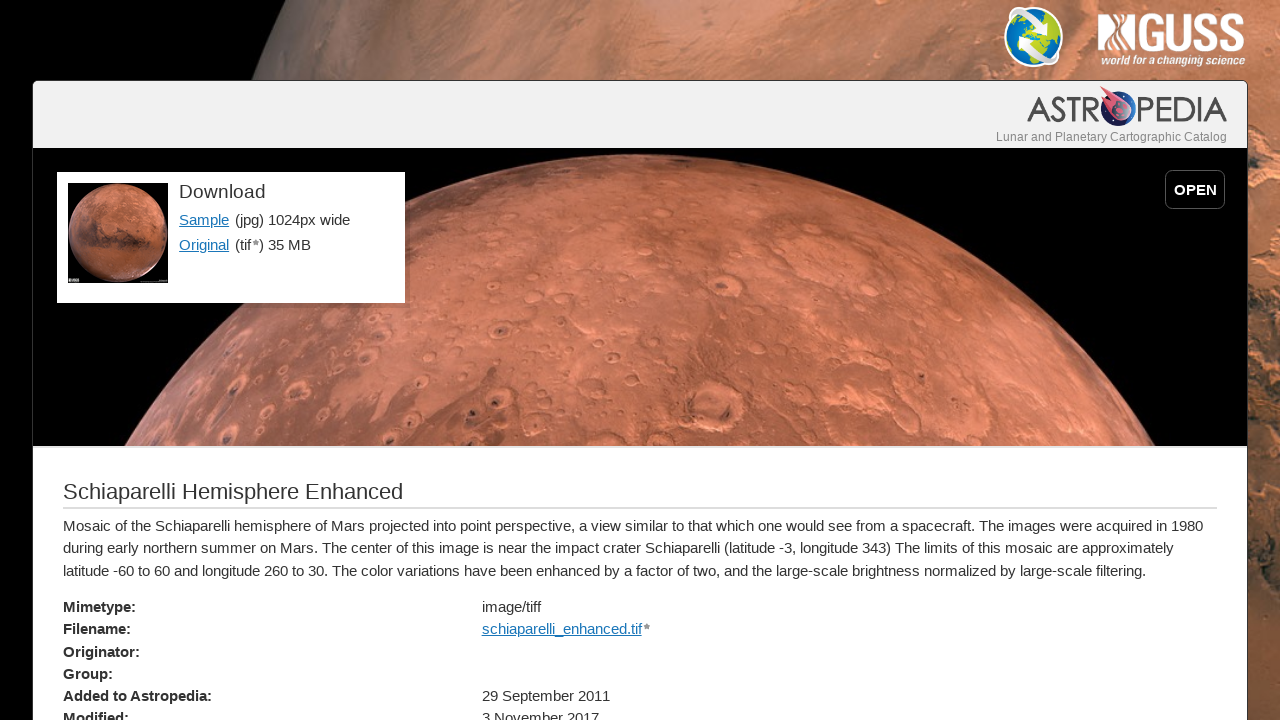

Navigated back to main hemisphere page from hemisphere 2
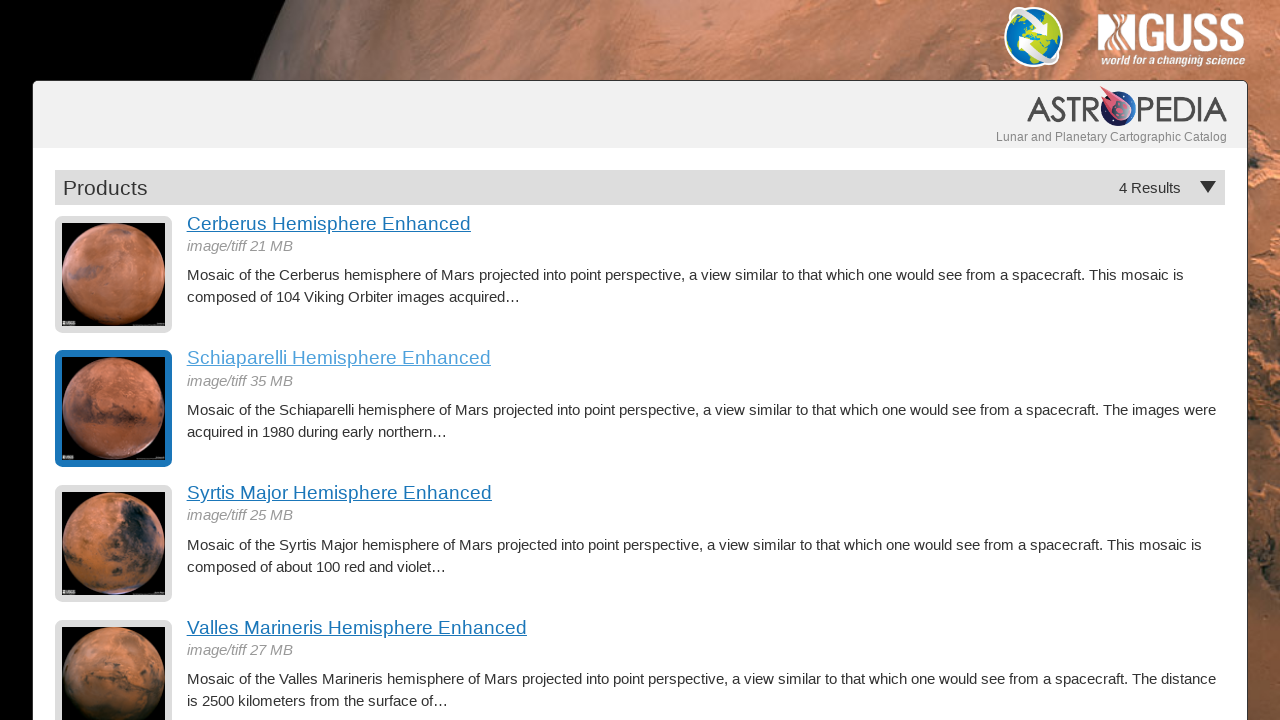

Hemisphere links available again after returning from hemisphere 2
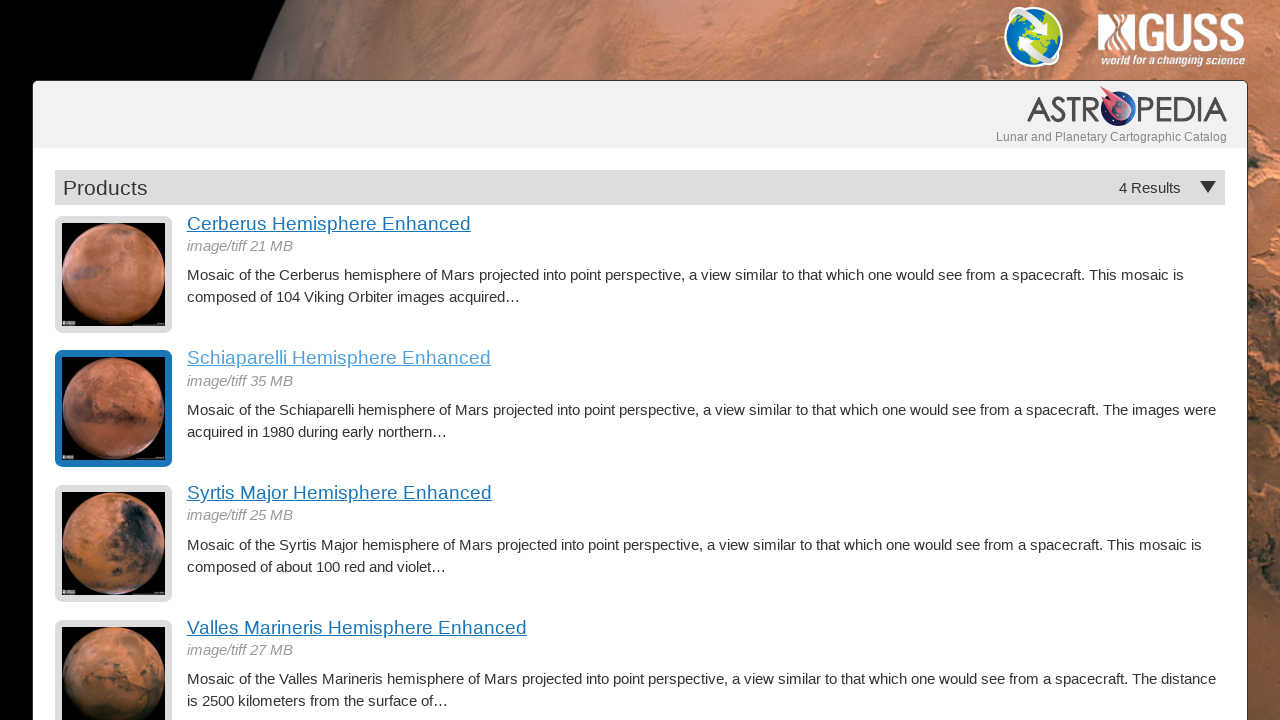

Clicked on hemisphere link 3 at (706, 493) on a.product-item h3 >> nth=2
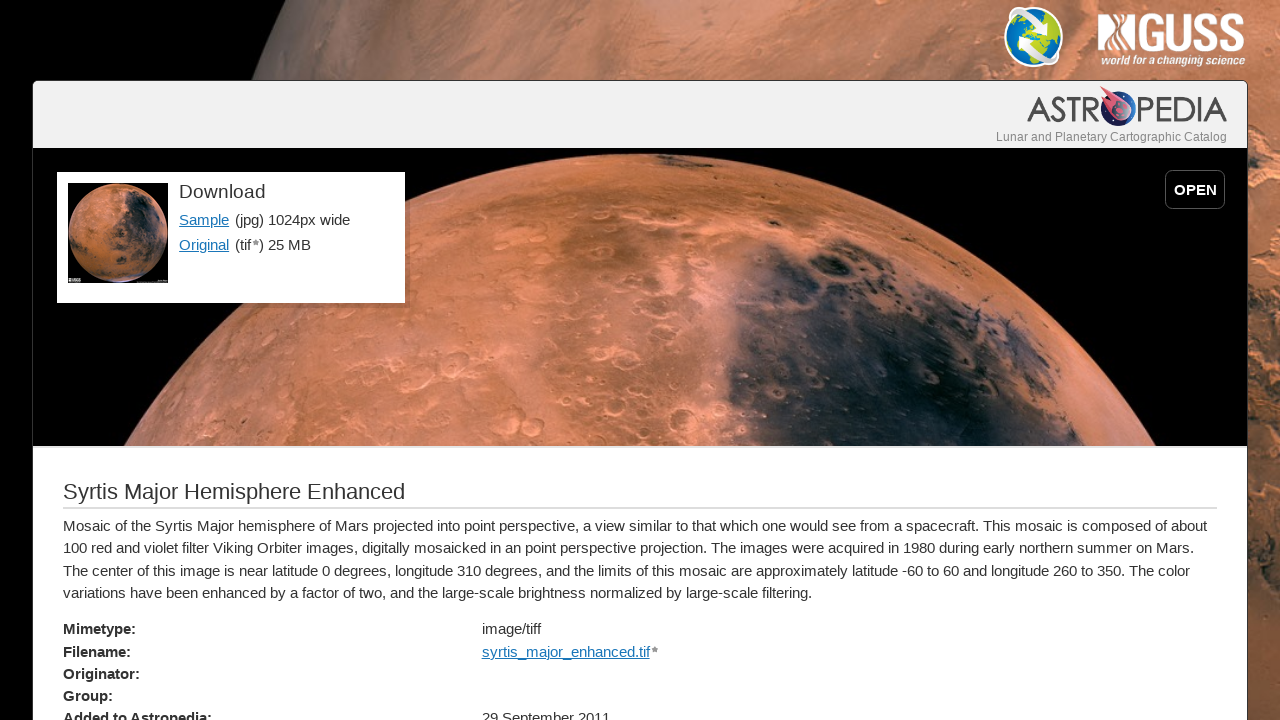

Hemisphere detail page loaded for hemisphere 3
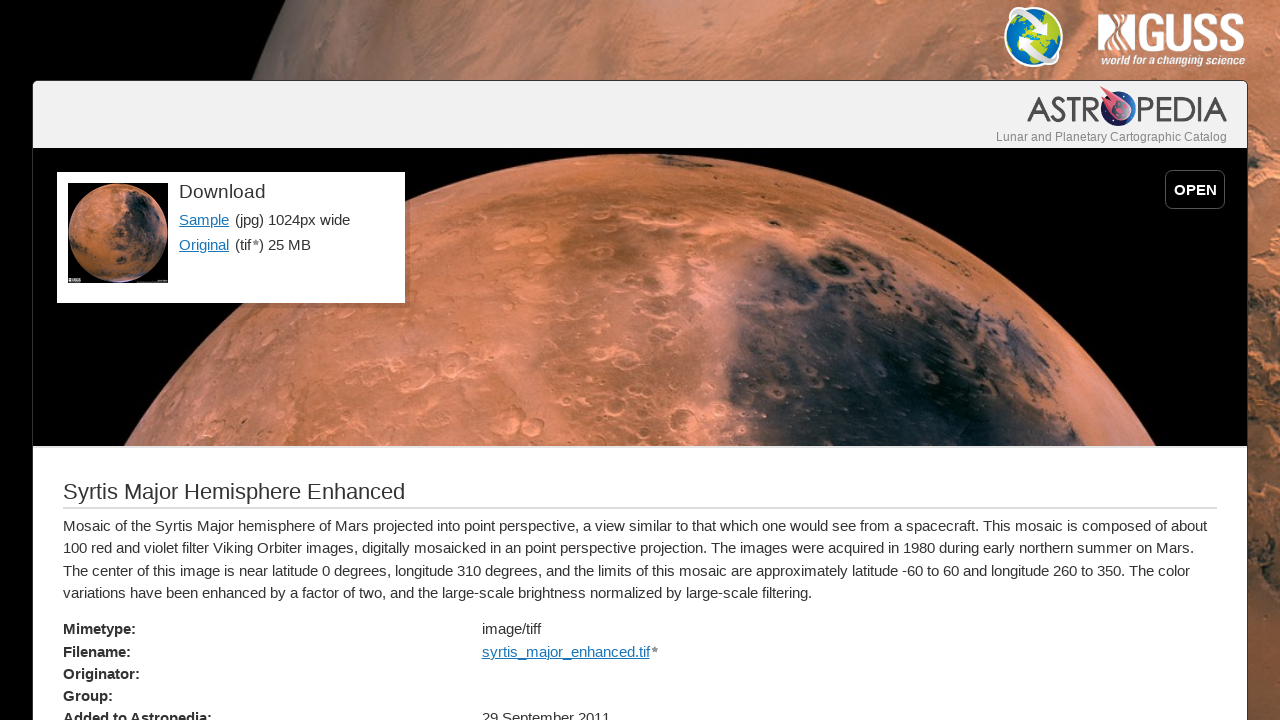

Navigated back to main hemisphere page from hemisphere 3
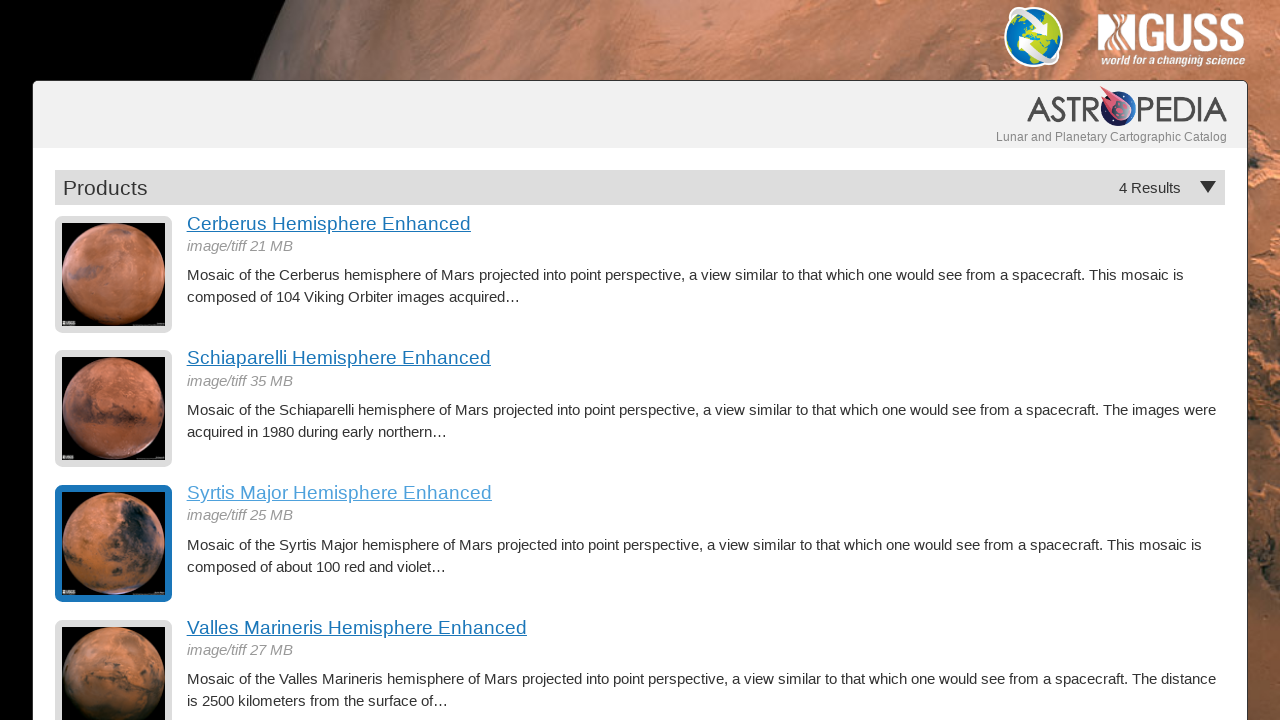

Hemisphere links available again after returning from hemisphere 3
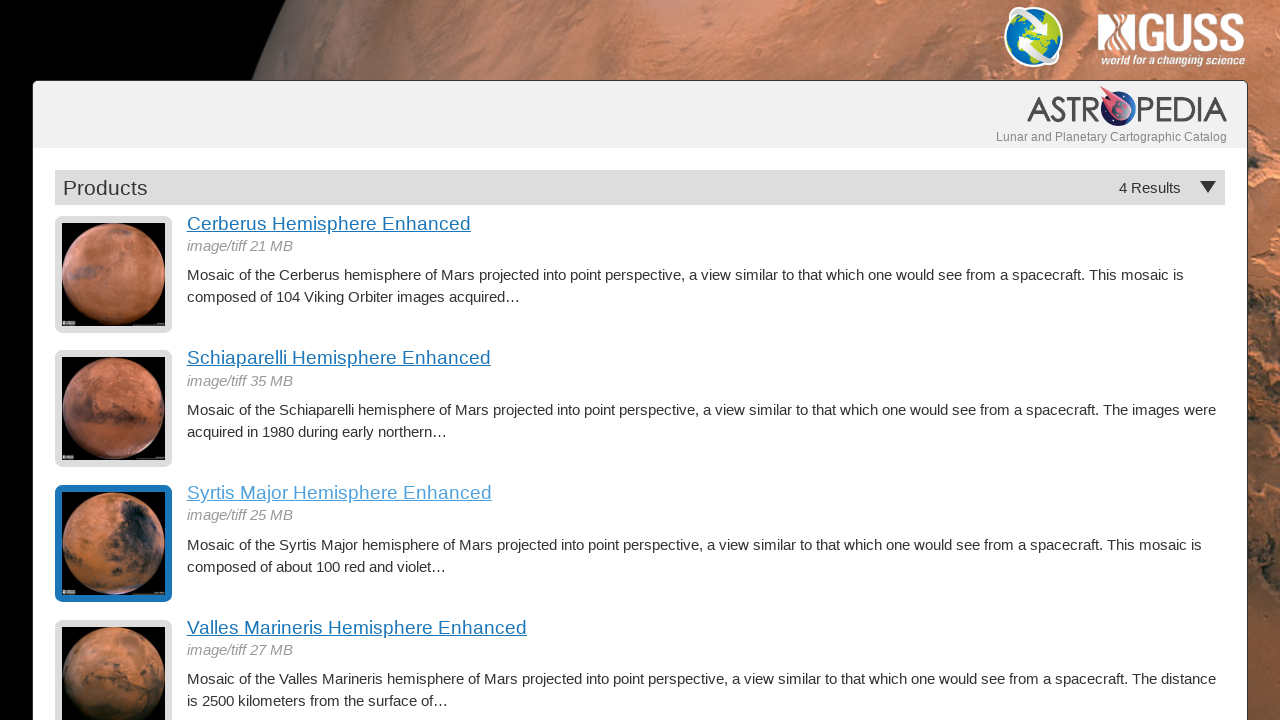

Clicked on hemisphere link 4 at (706, 628) on a.product-item h3 >> nth=3
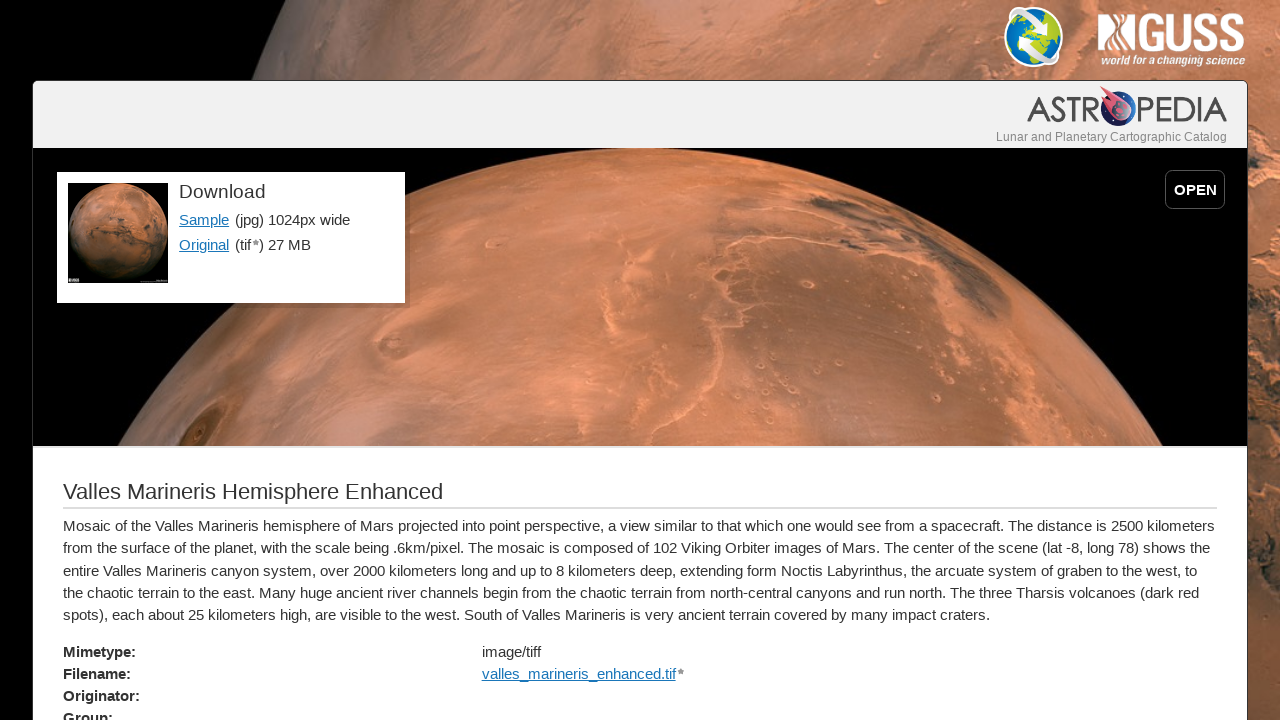

Hemisphere detail page loaded for hemisphere 4
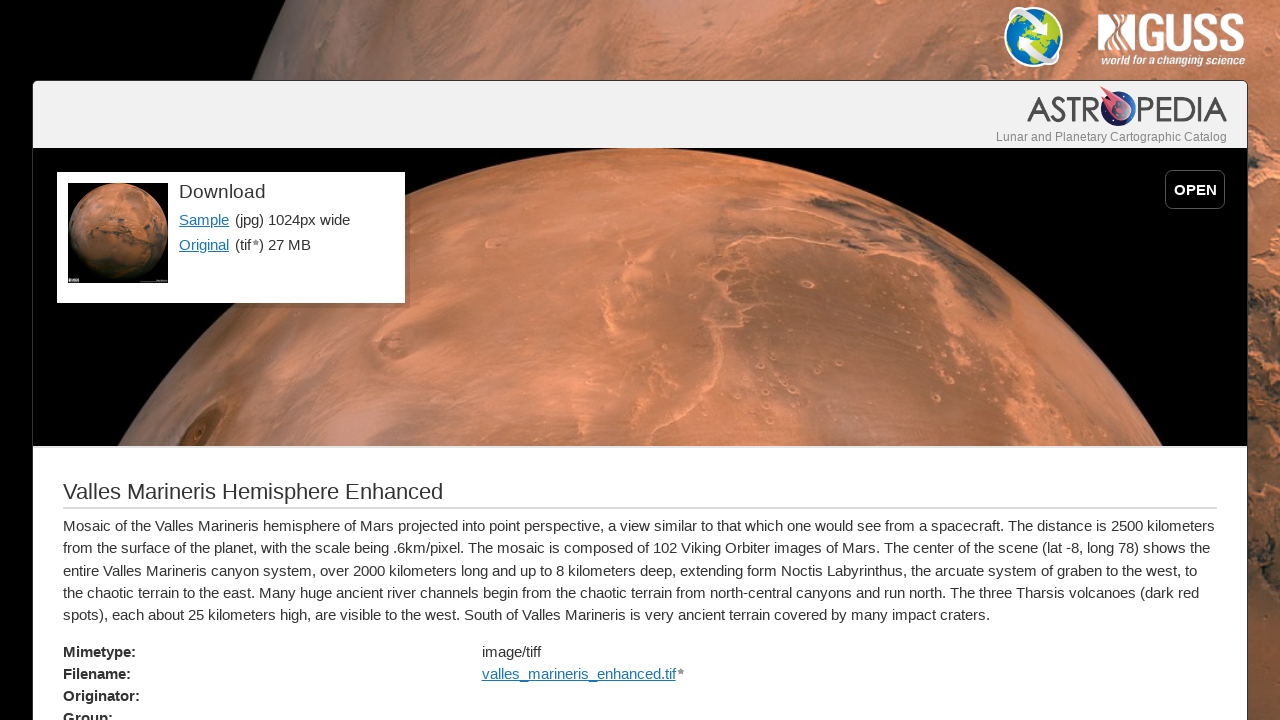

Navigated back to main hemisphere page from hemisphere 4
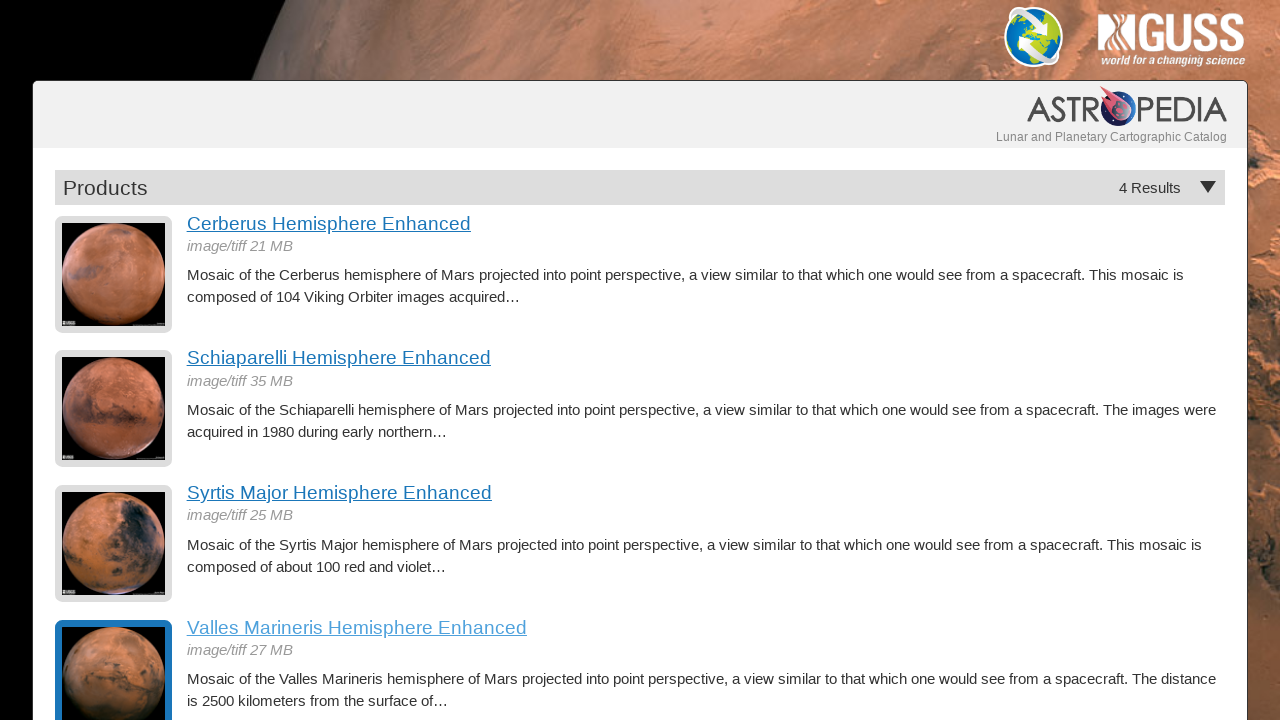

Hemisphere links available again after returning from hemisphere 4
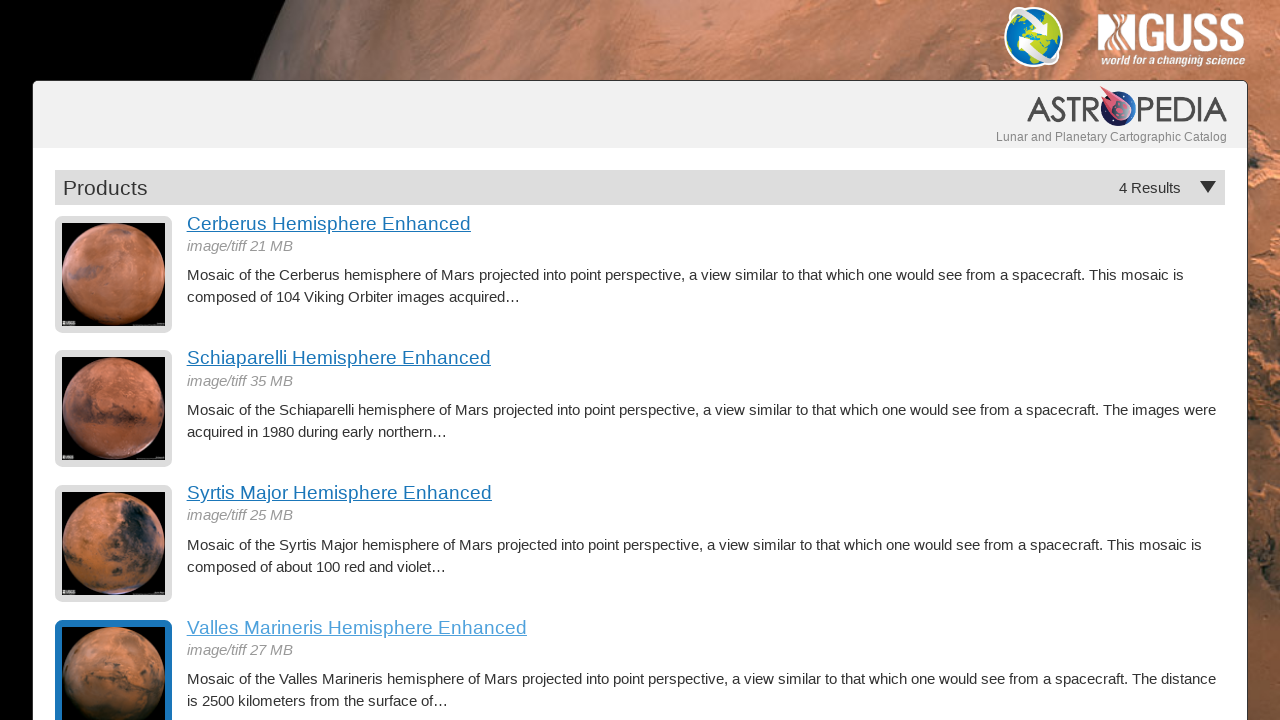

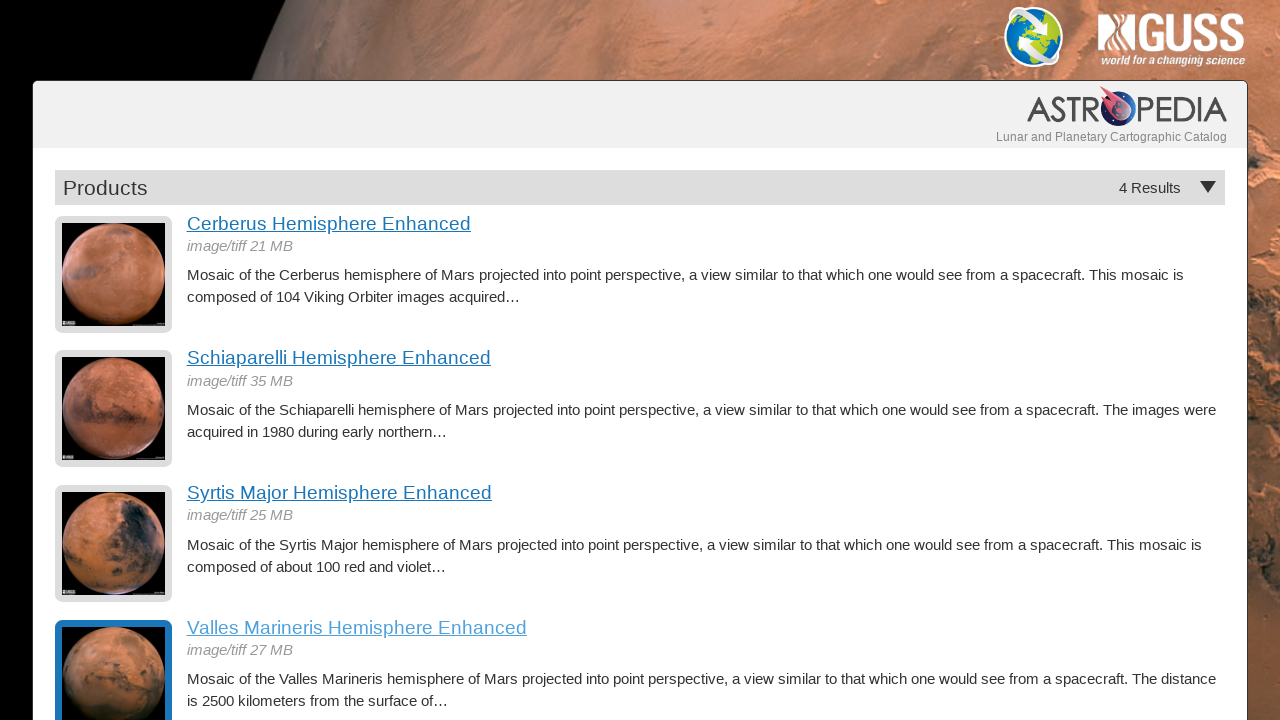